Tests selecting and deselecting all checkboxes on the page in a loop

Starting URL: https://kristinek.github.io/site/examples/actions

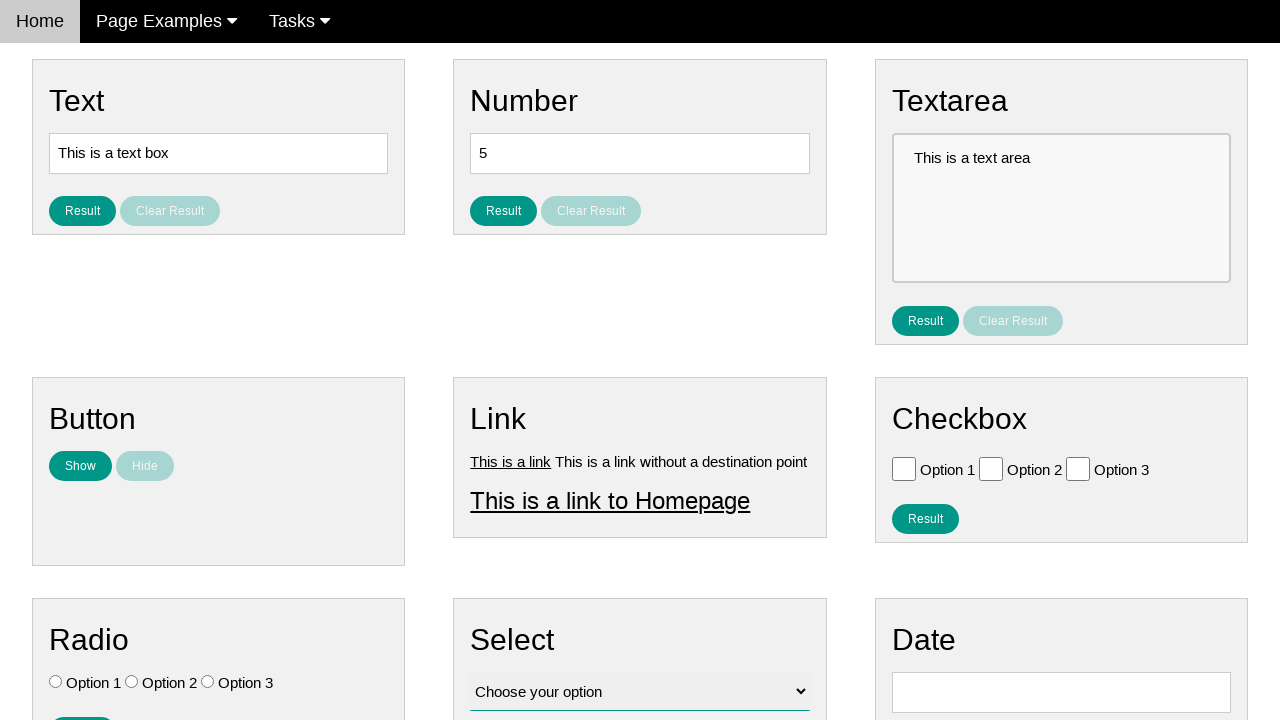

Navigated to the actions example page
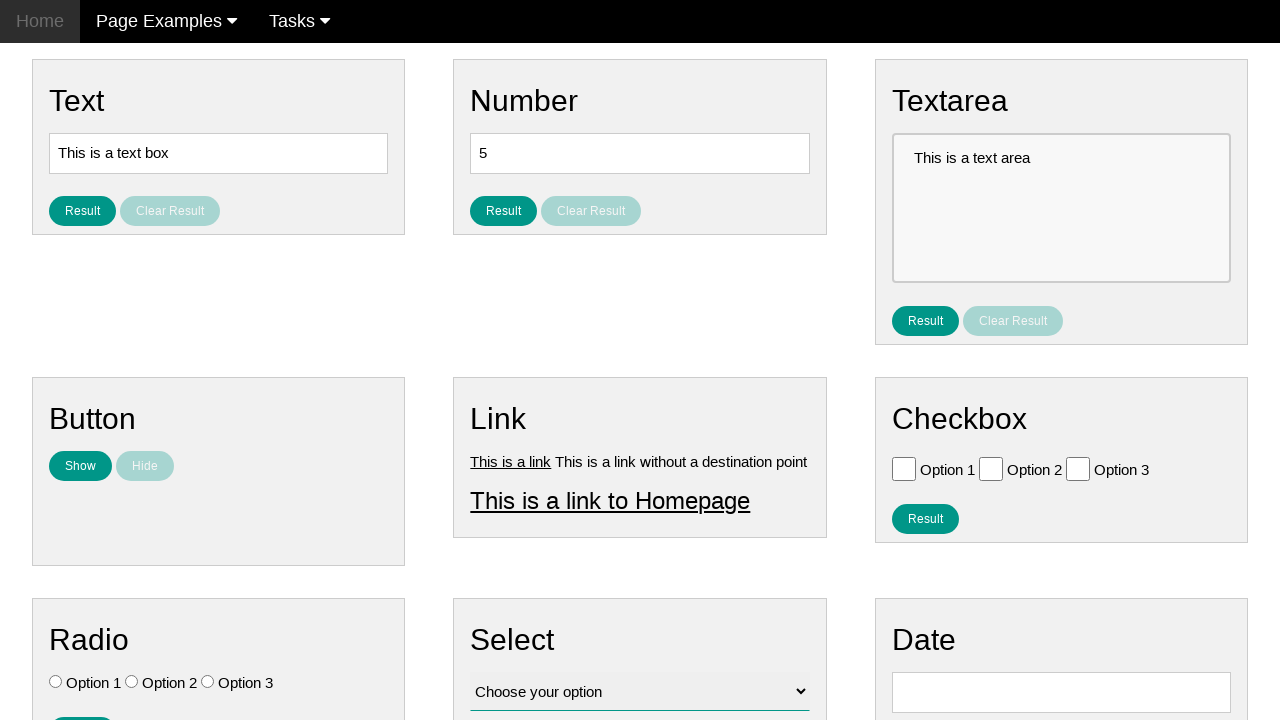

Located all checkboxes on the page
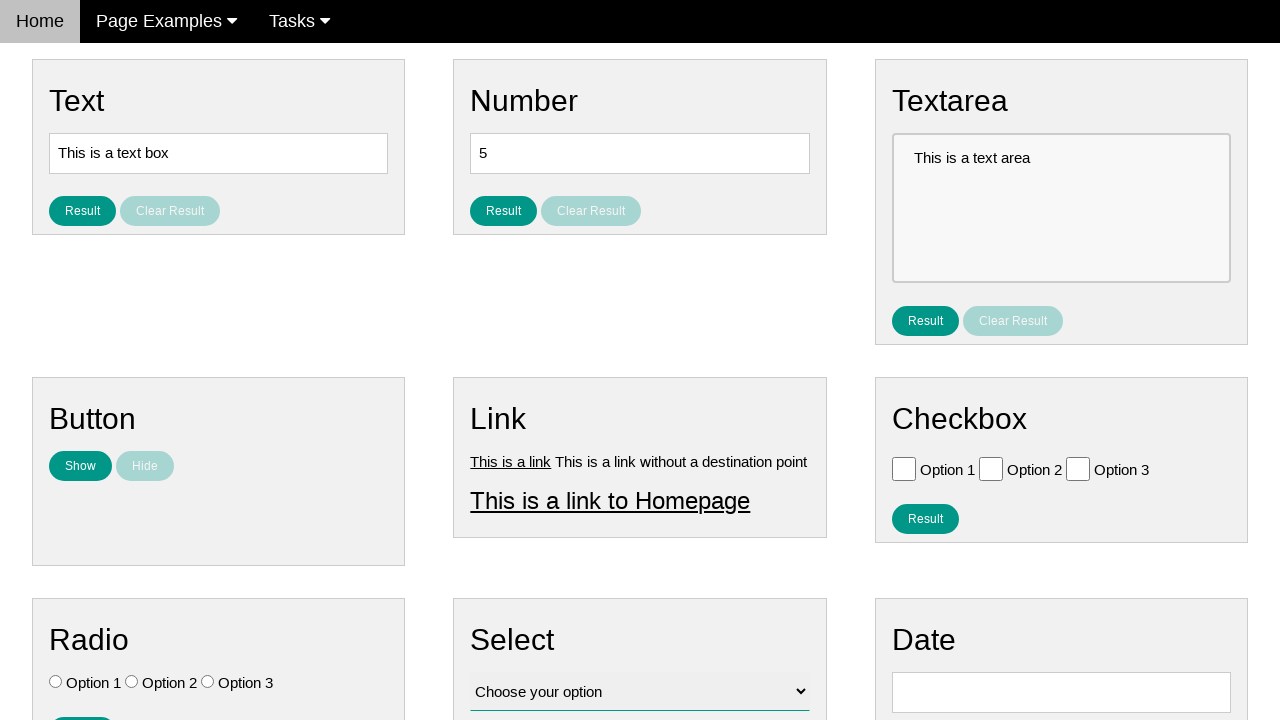

Found 3 checkboxes on the page
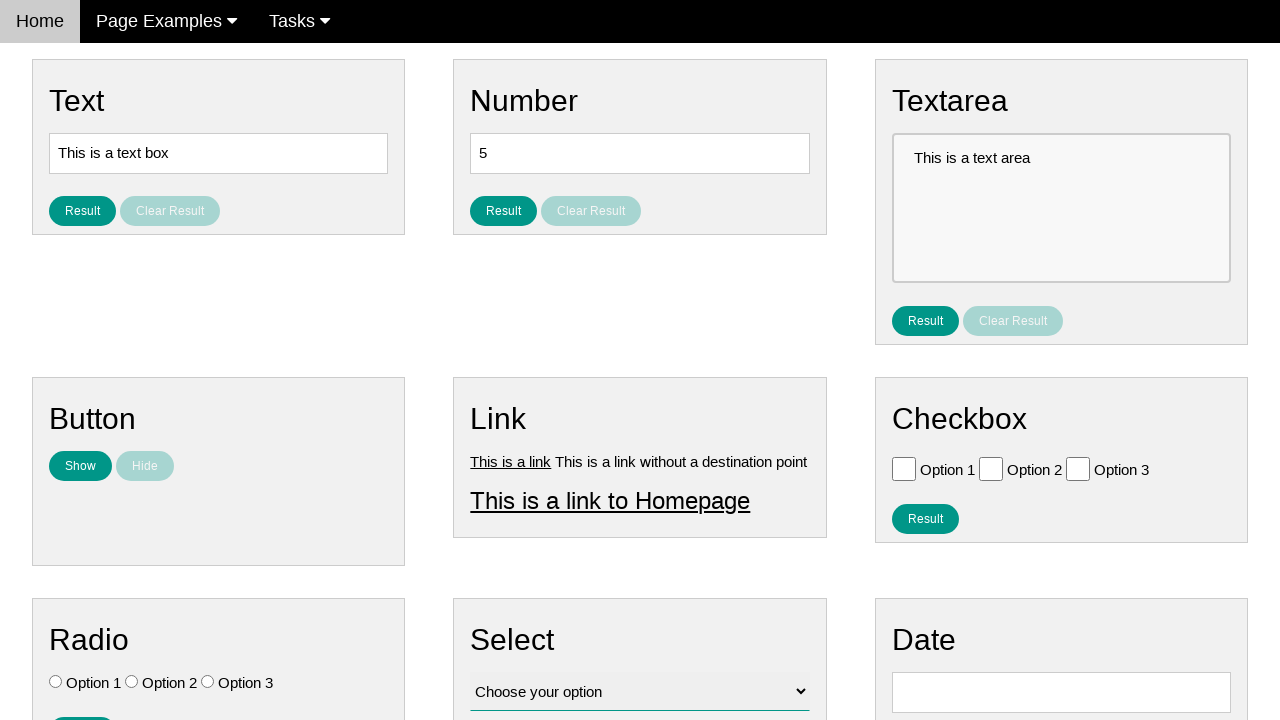

Selected checkbox 1 of 3
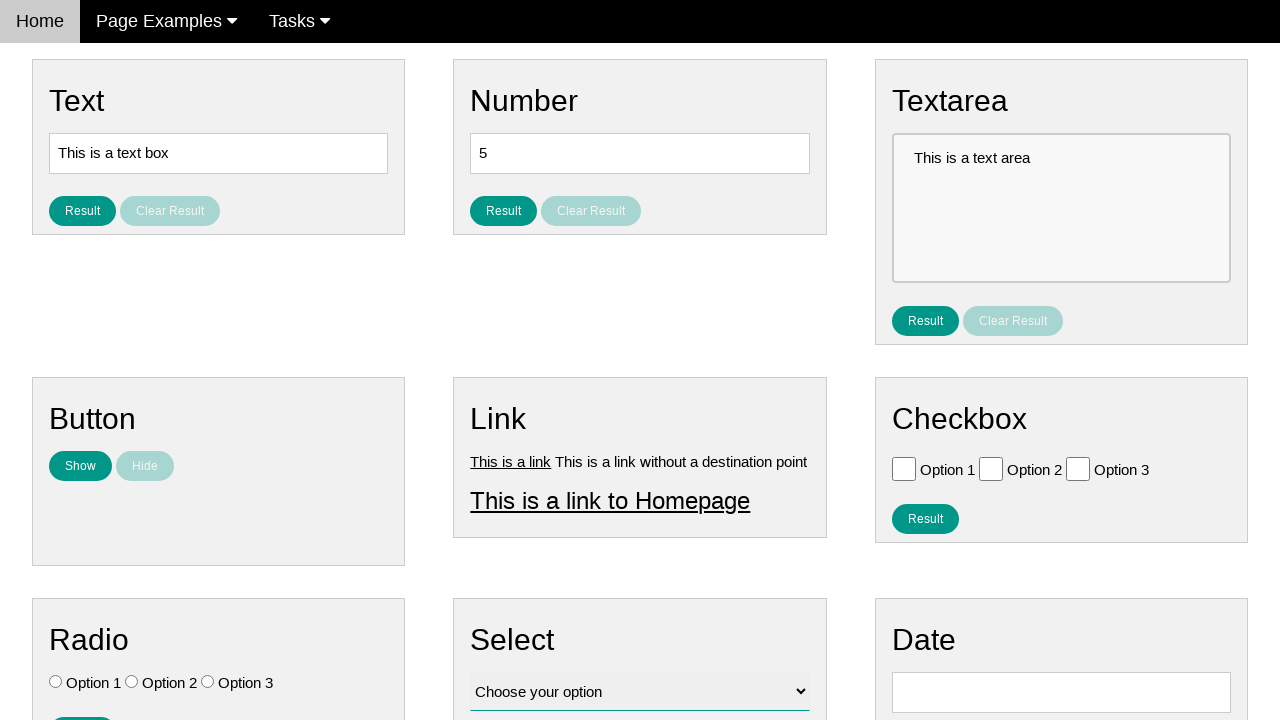

Verified checkbox 1 is initially unchecked
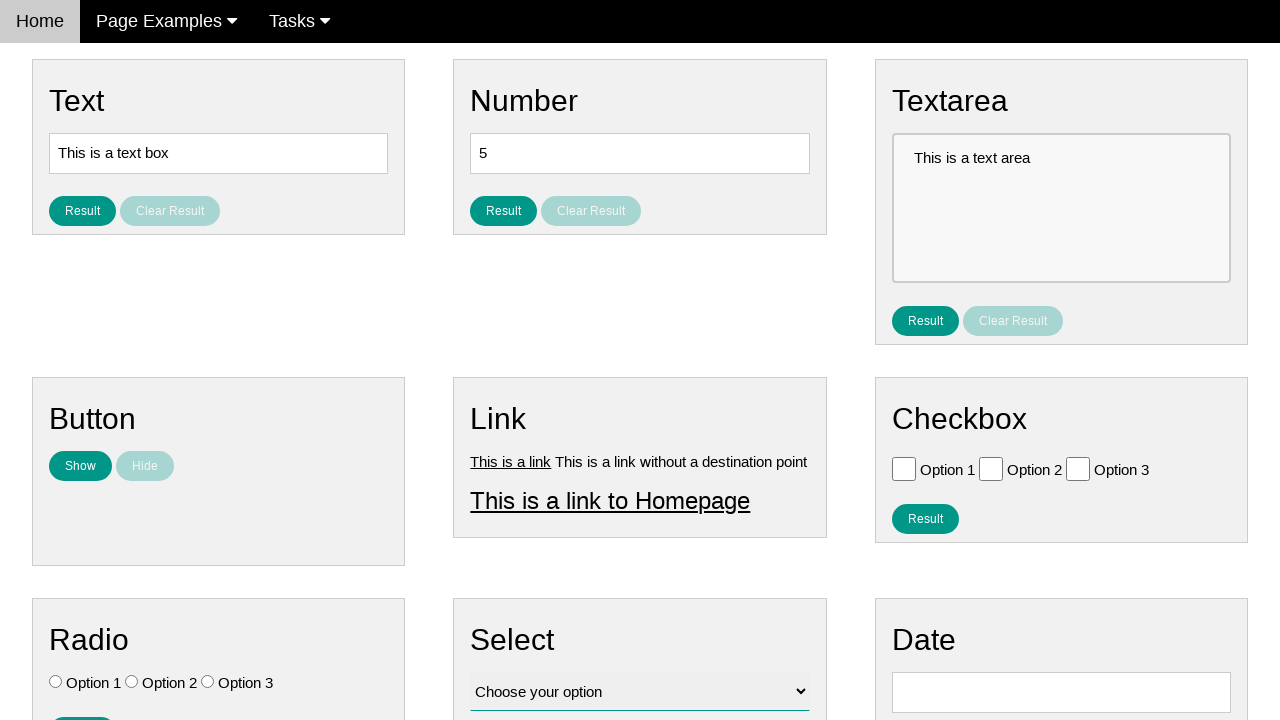

Clicked checkbox 1 to select it at (904, 468) on input[type='checkbox'] >> nth=0
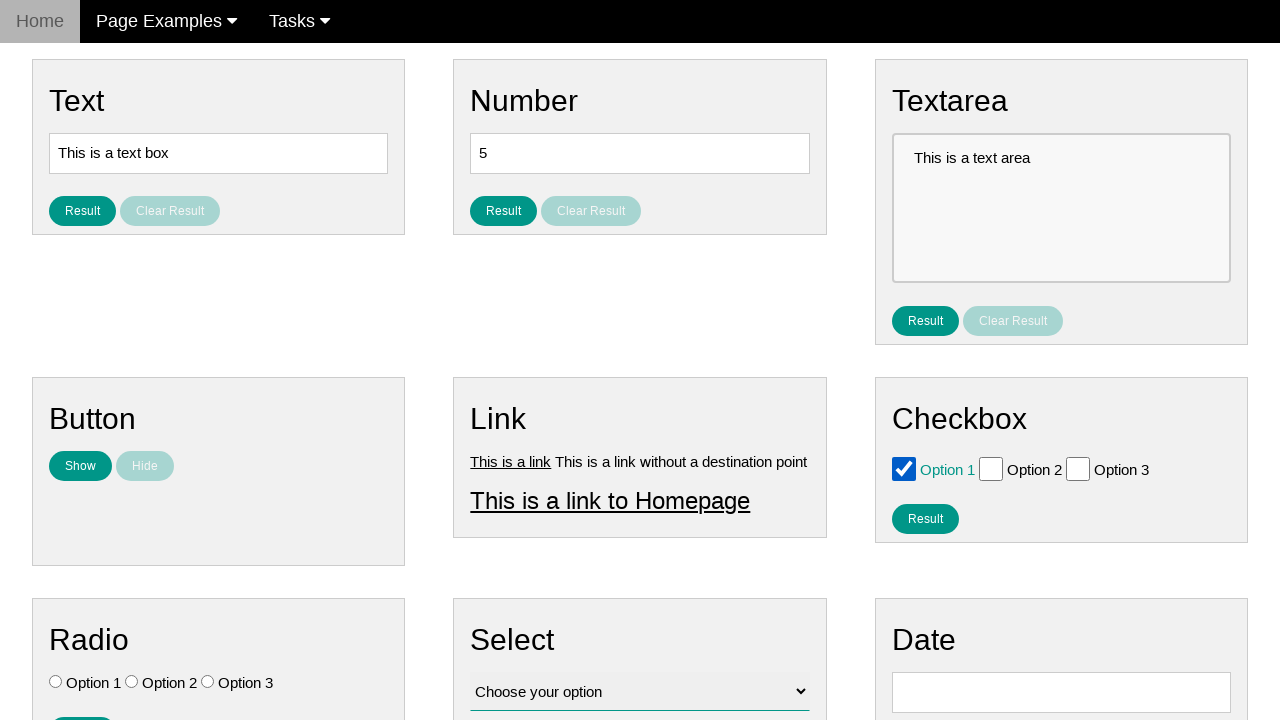

Verified checkbox 1 is now checked
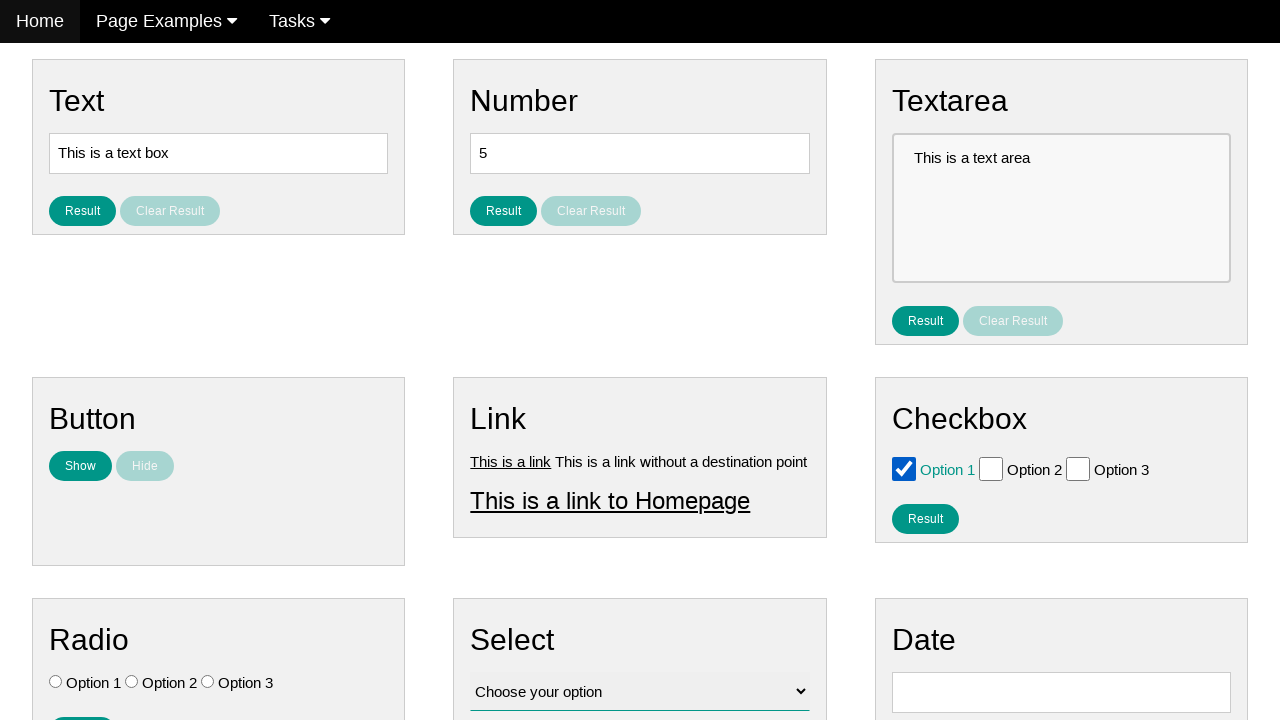

Clicked checkbox 1 to deselect it at (904, 468) on input[type='checkbox'] >> nth=0
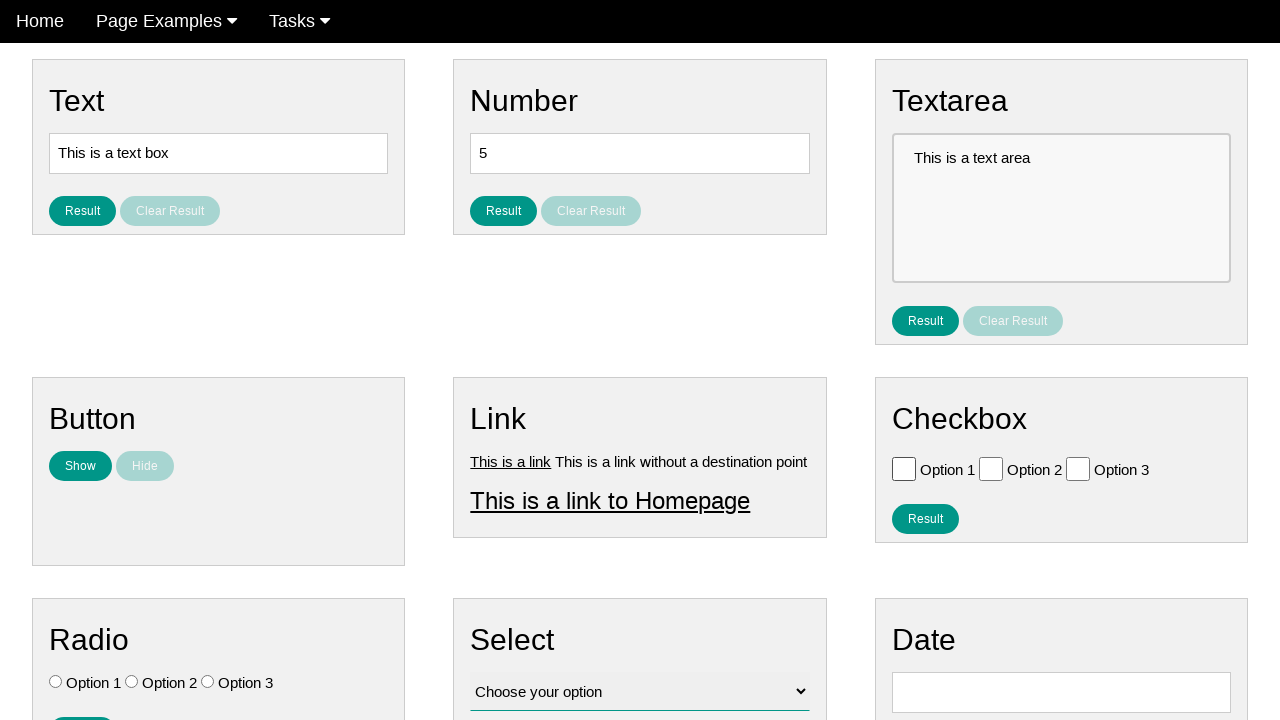

Verified checkbox 1 is now unchecked
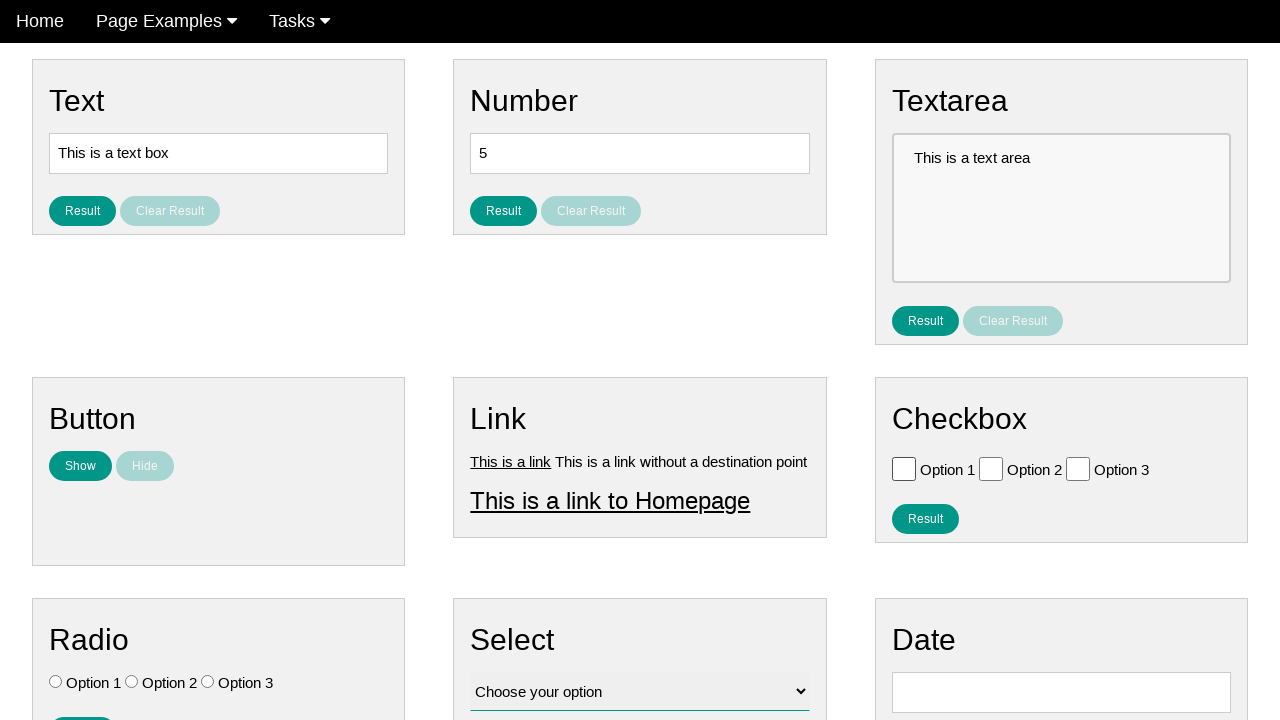

Selected checkbox 2 of 3
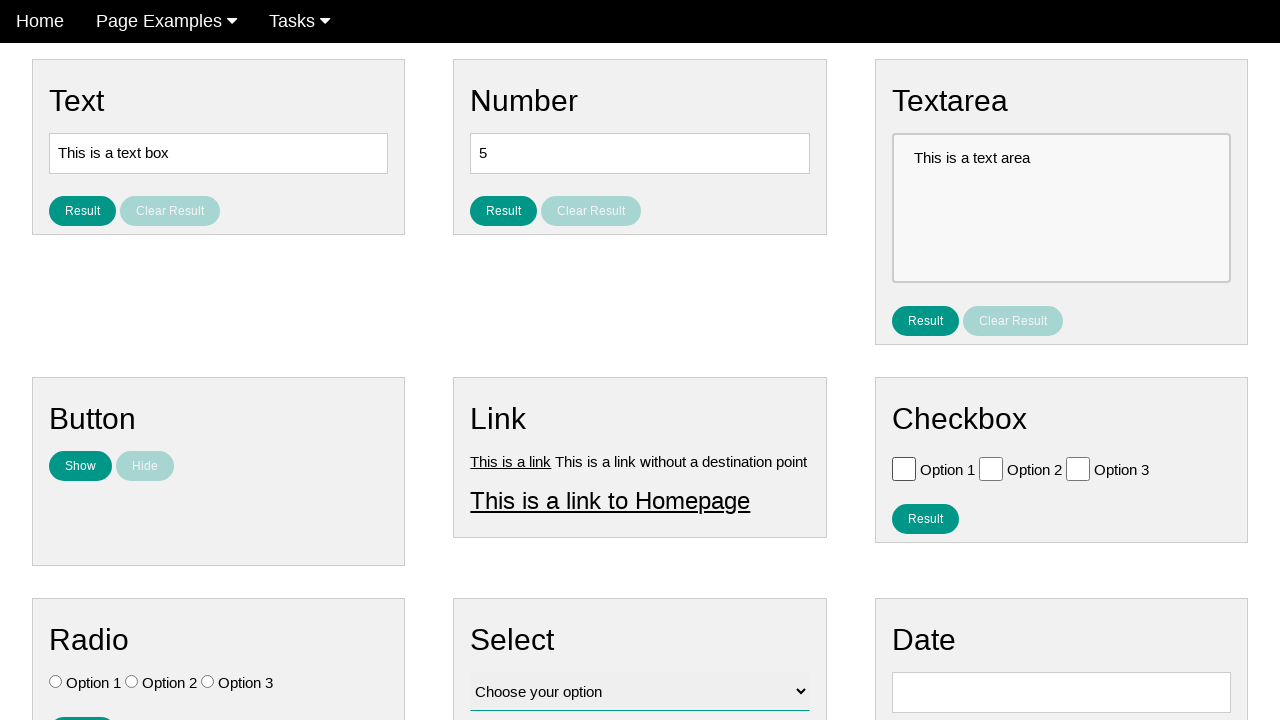

Verified checkbox 2 is initially unchecked
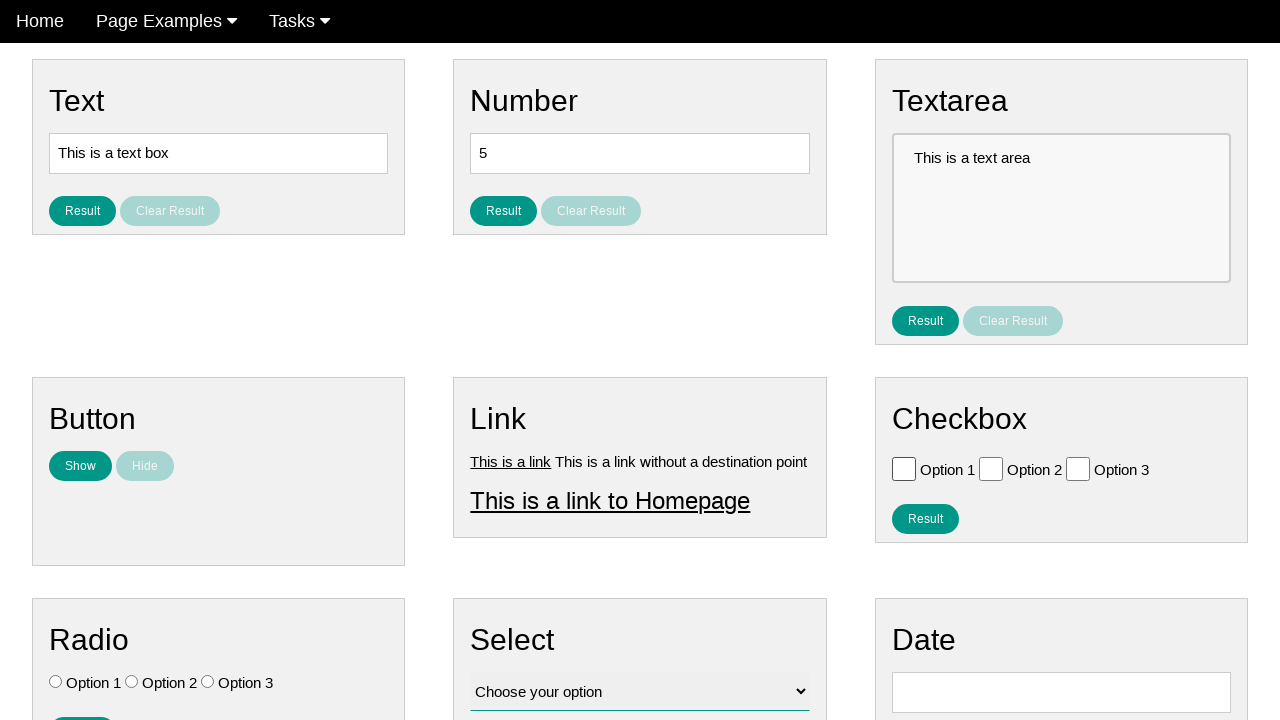

Clicked checkbox 2 to select it at (991, 468) on input[type='checkbox'] >> nth=1
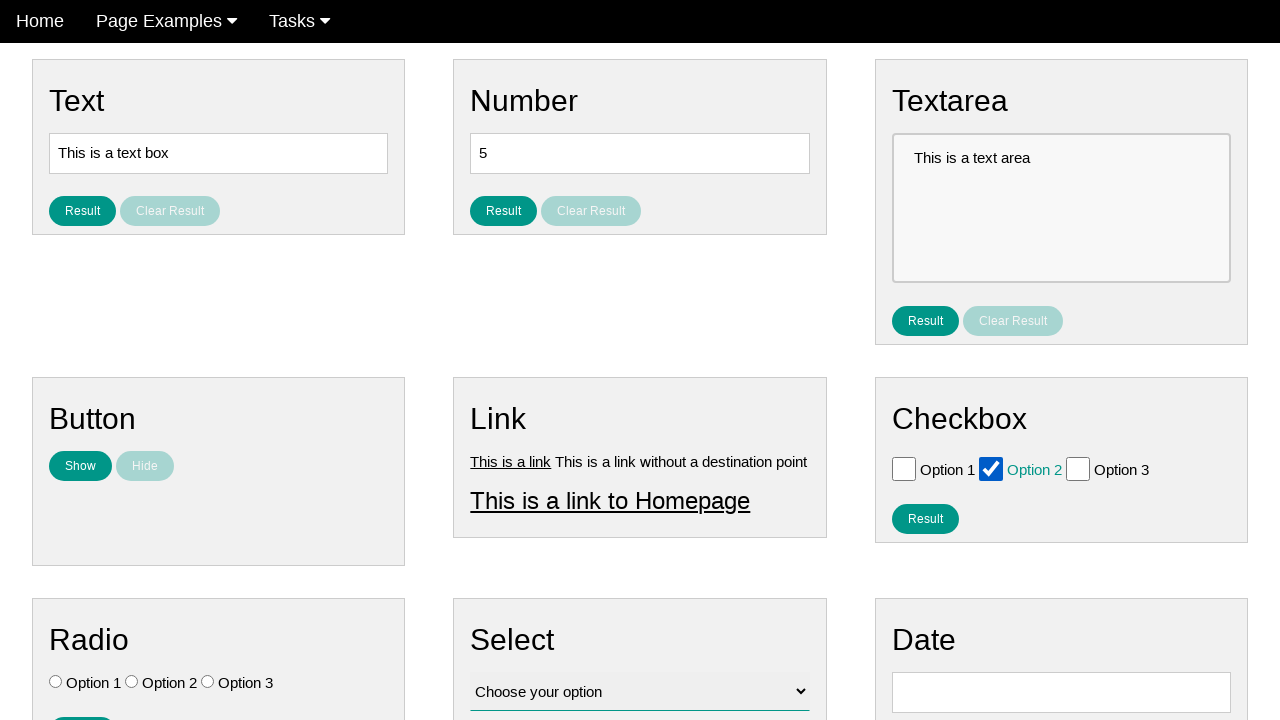

Verified checkbox 2 is now checked
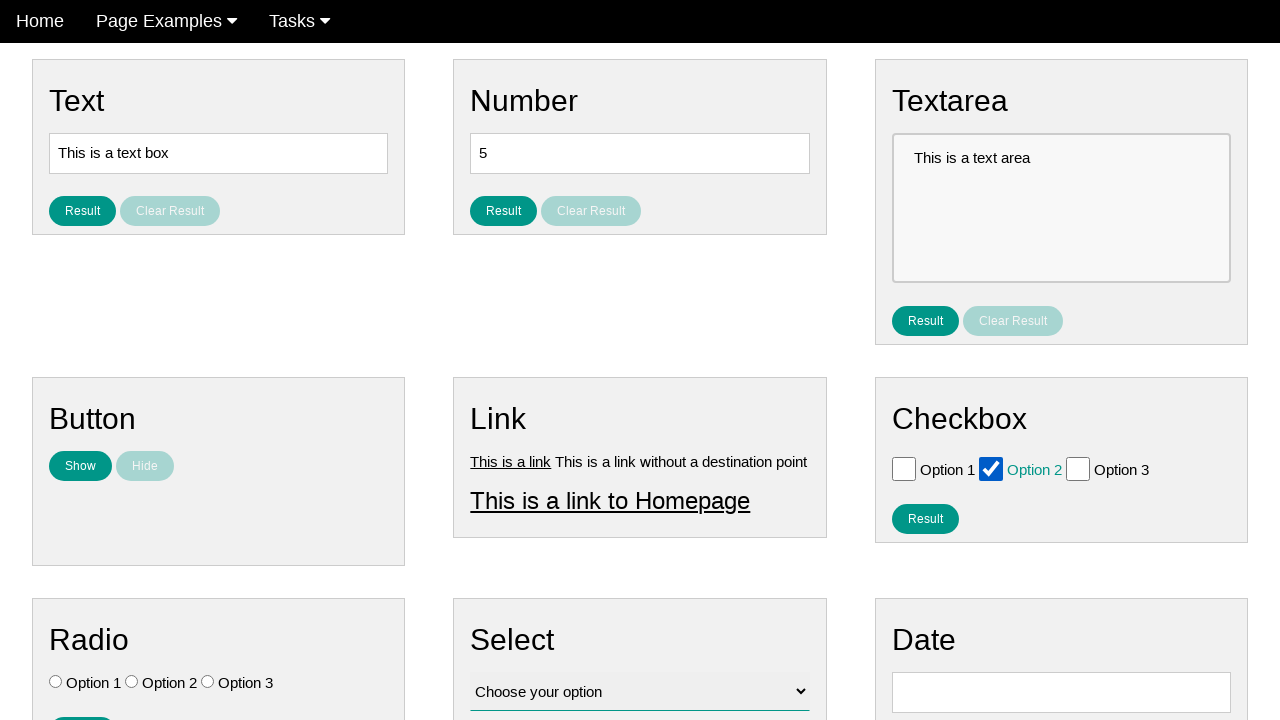

Clicked checkbox 2 to deselect it at (991, 468) on input[type='checkbox'] >> nth=1
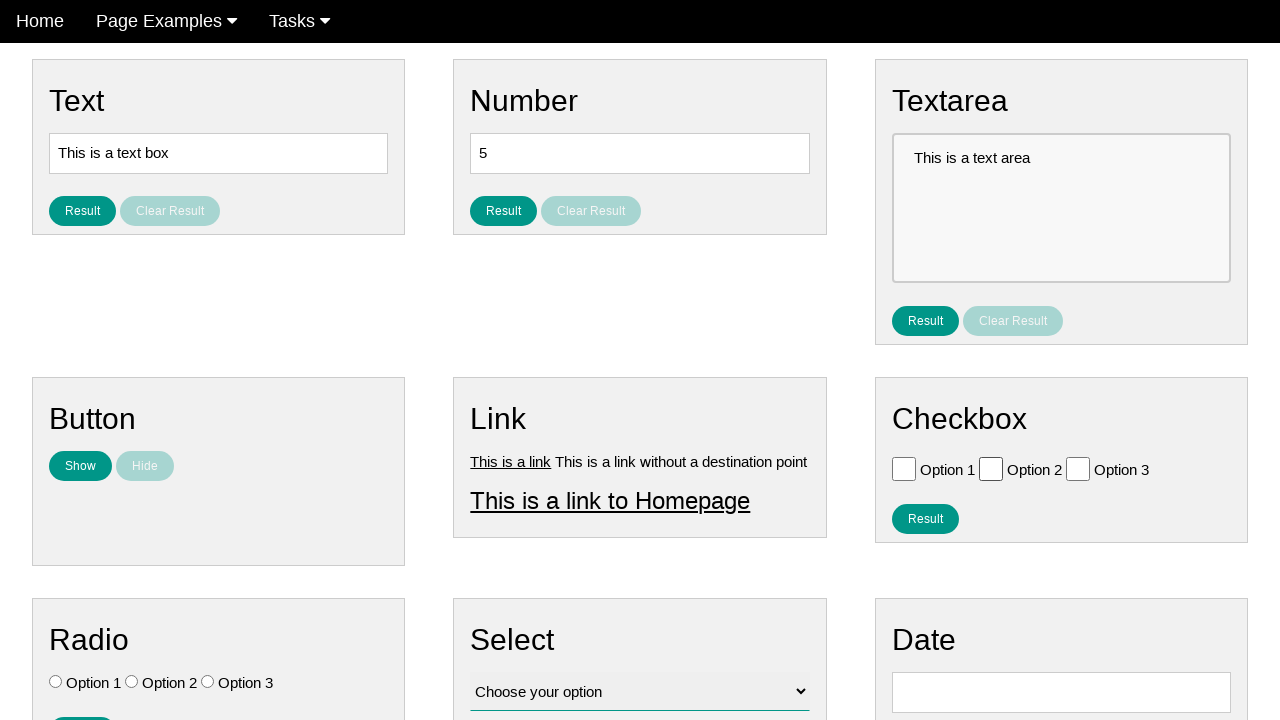

Verified checkbox 2 is now unchecked
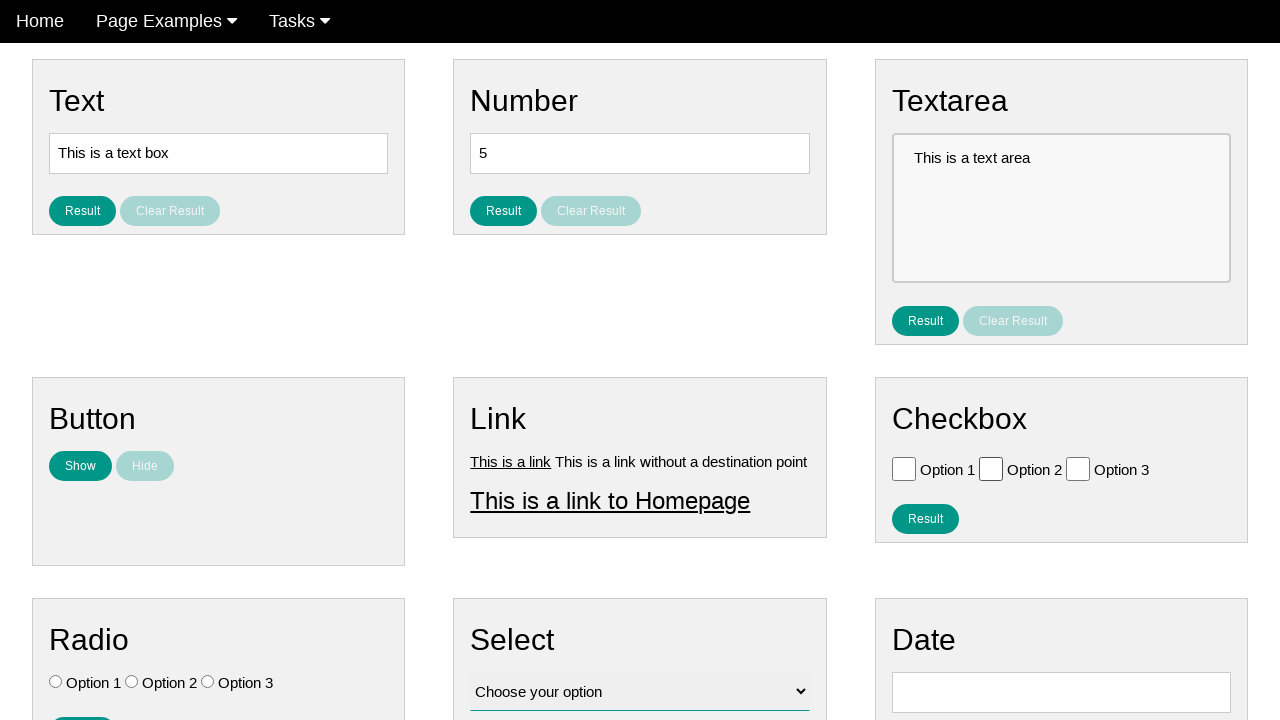

Selected checkbox 3 of 3
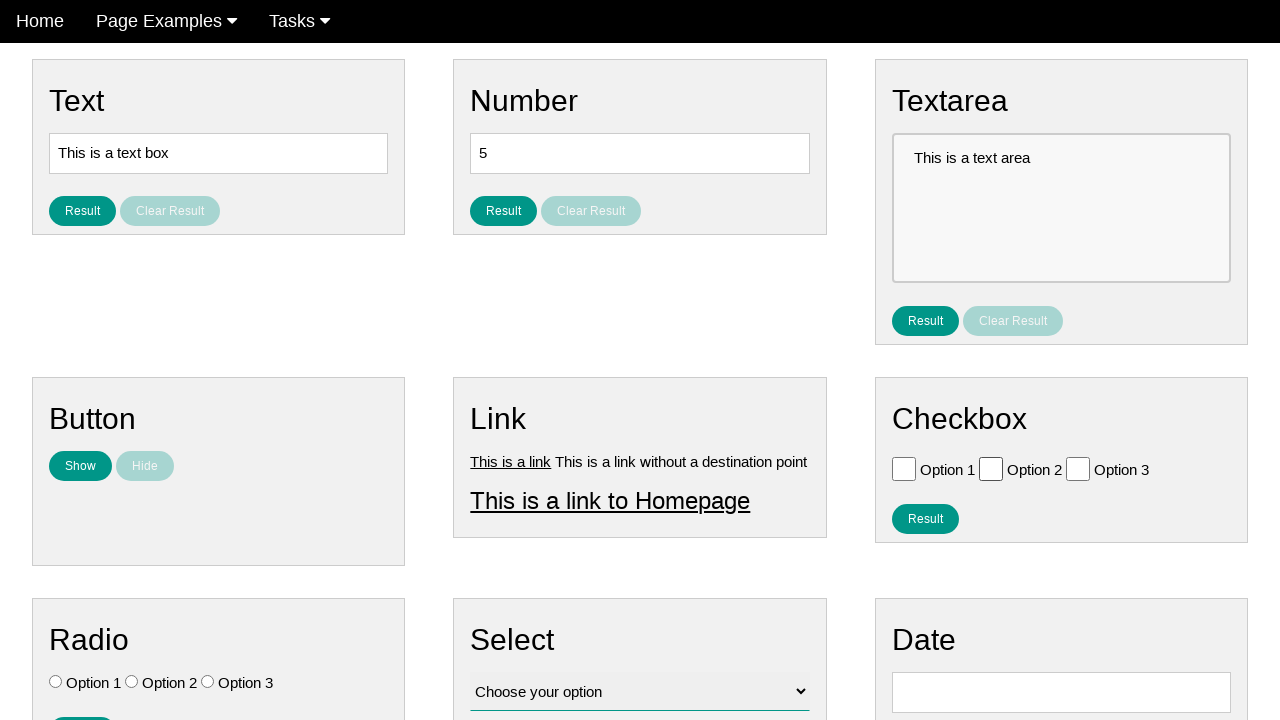

Verified checkbox 3 is initially unchecked
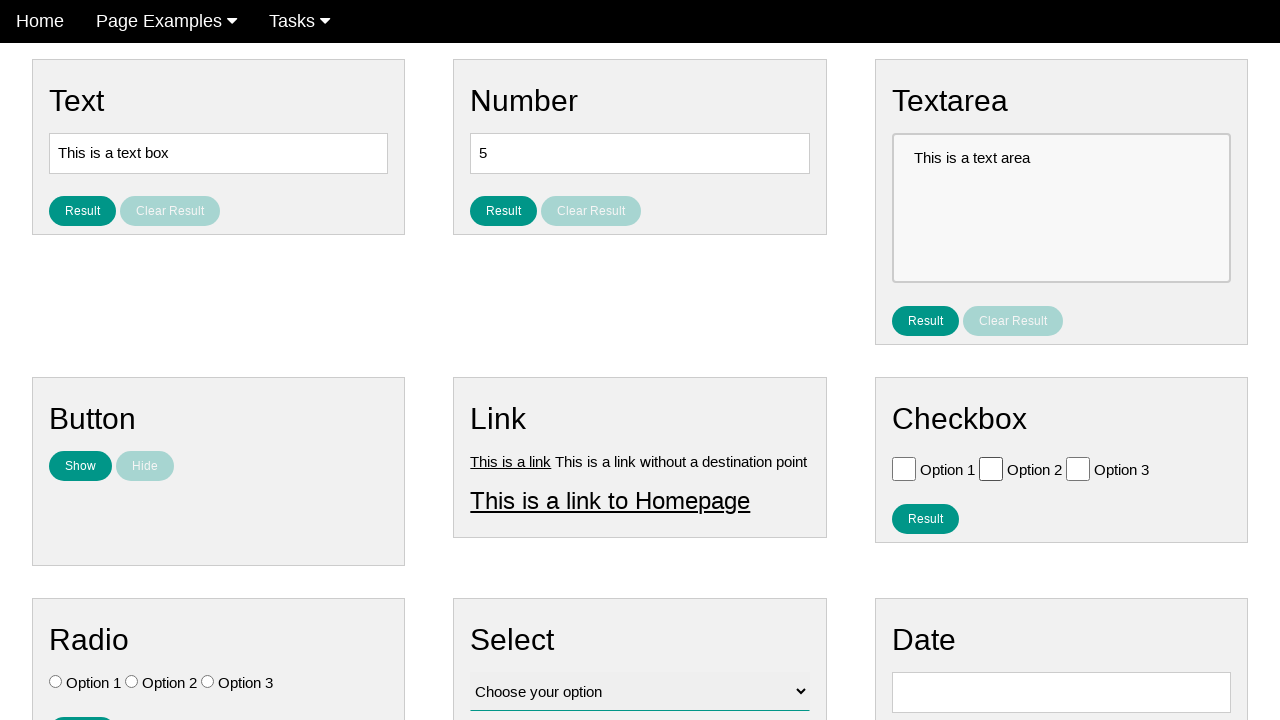

Clicked checkbox 3 to select it at (1078, 468) on input[type='checkbox'] >> nth=2
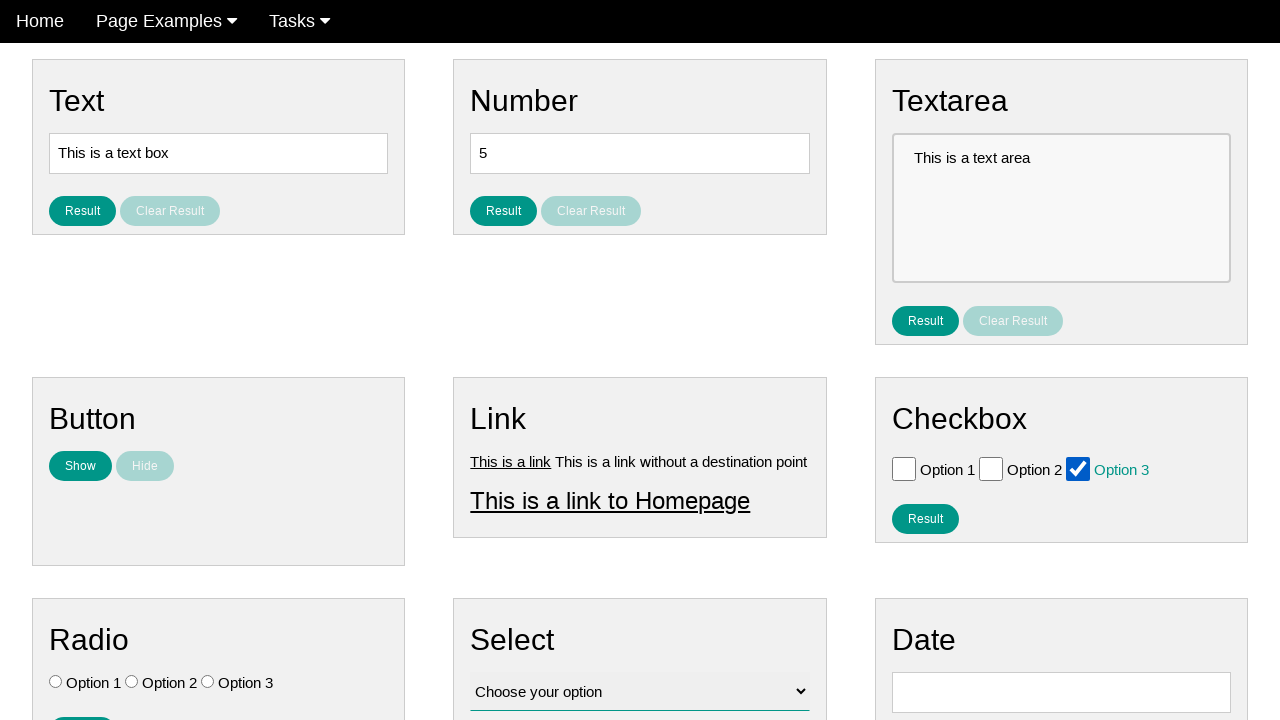

Verified checkbox 3 is now checked
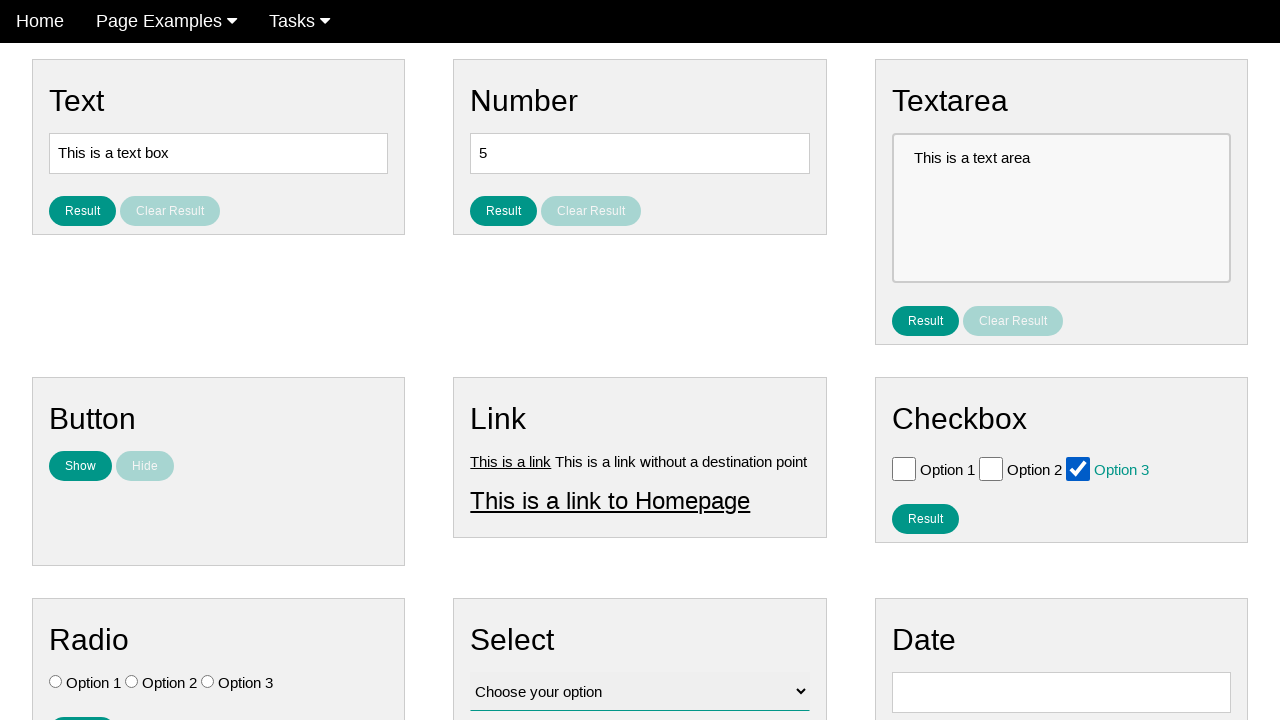

Clicked checkbox 3 to deselect it at (1078, 468) on input[type='checkbox'] >> nth=2
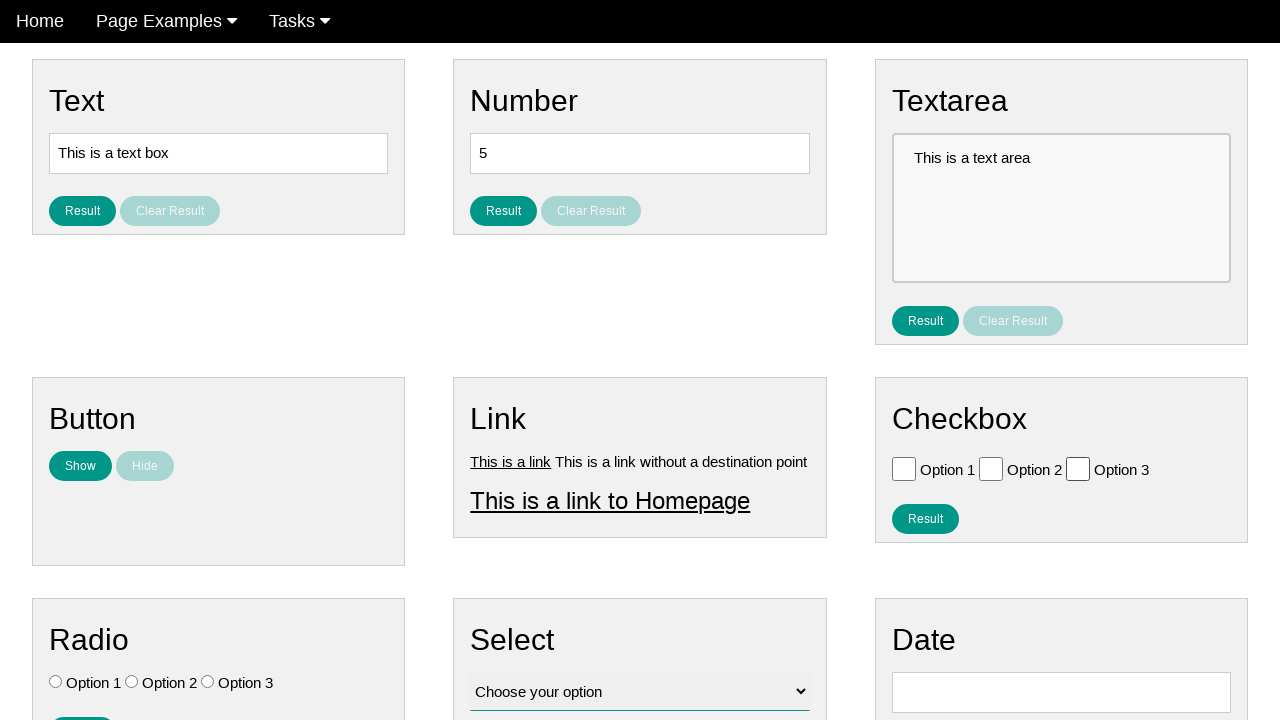

Verified checkbox 3 is now unchecked
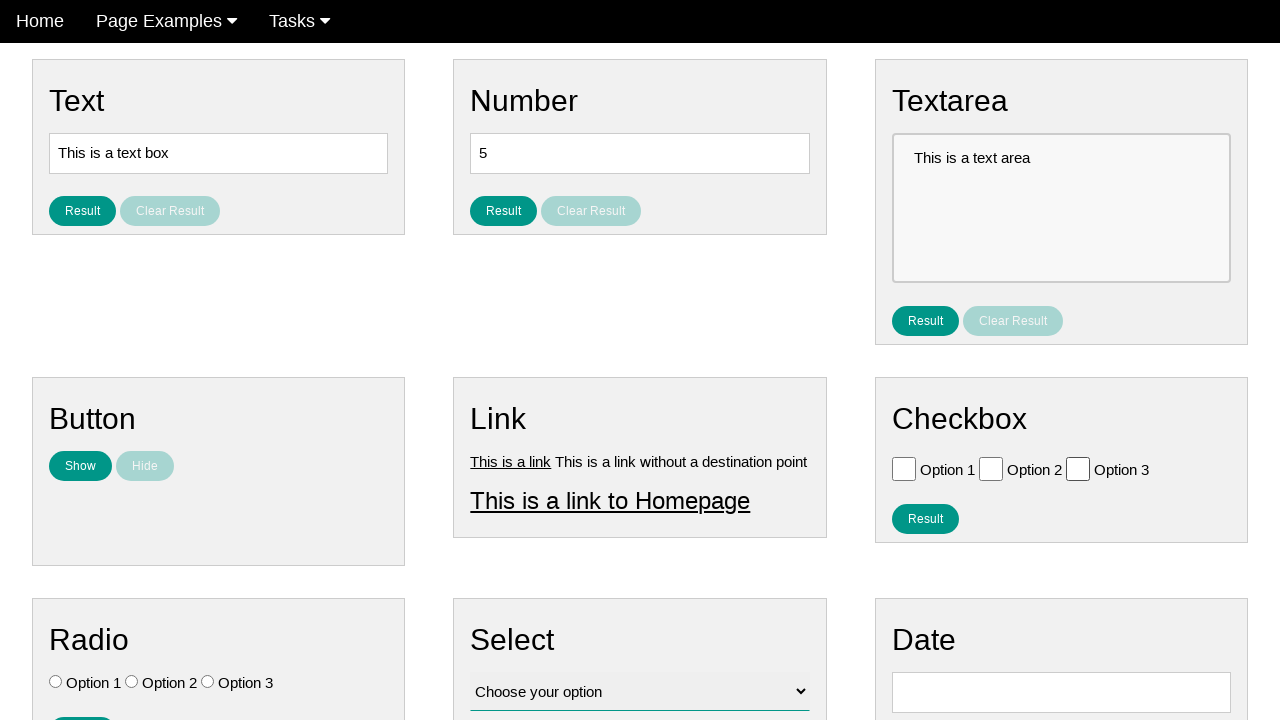

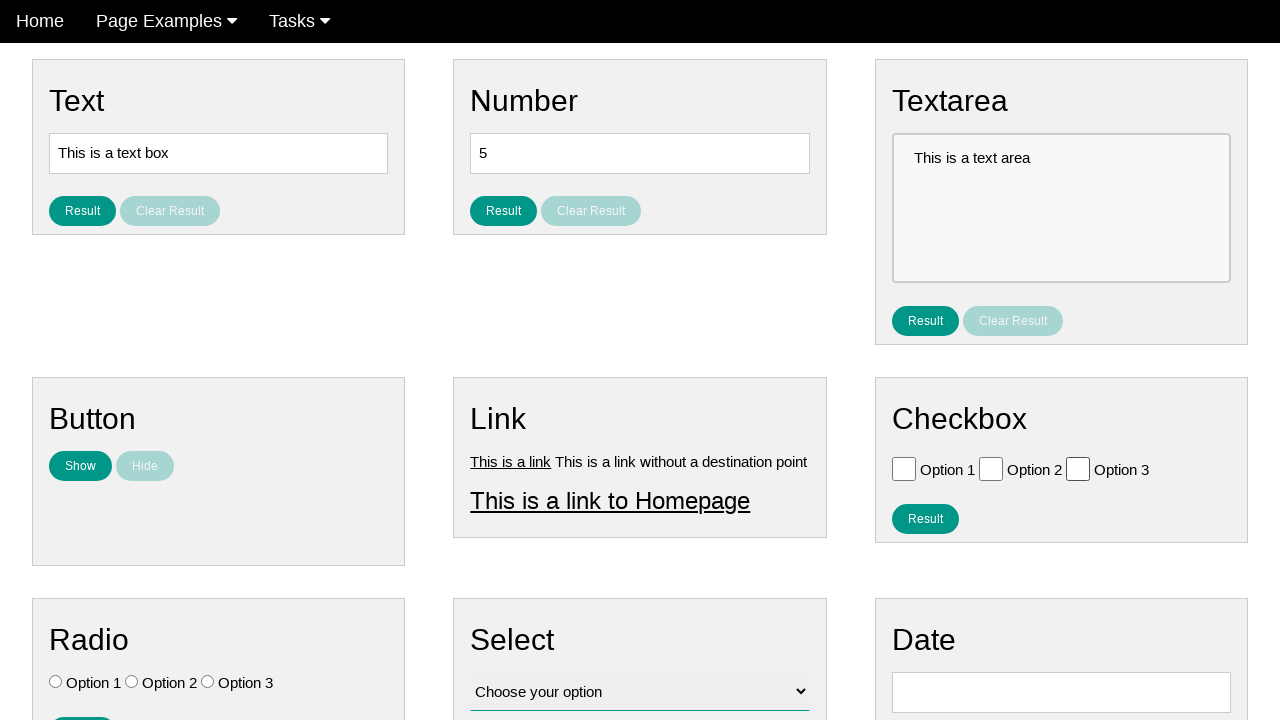